Tests file upload functionality by selecting a file using the file input element on the upload page

Starting URL: https://the-internet.herokuapp.com/upload

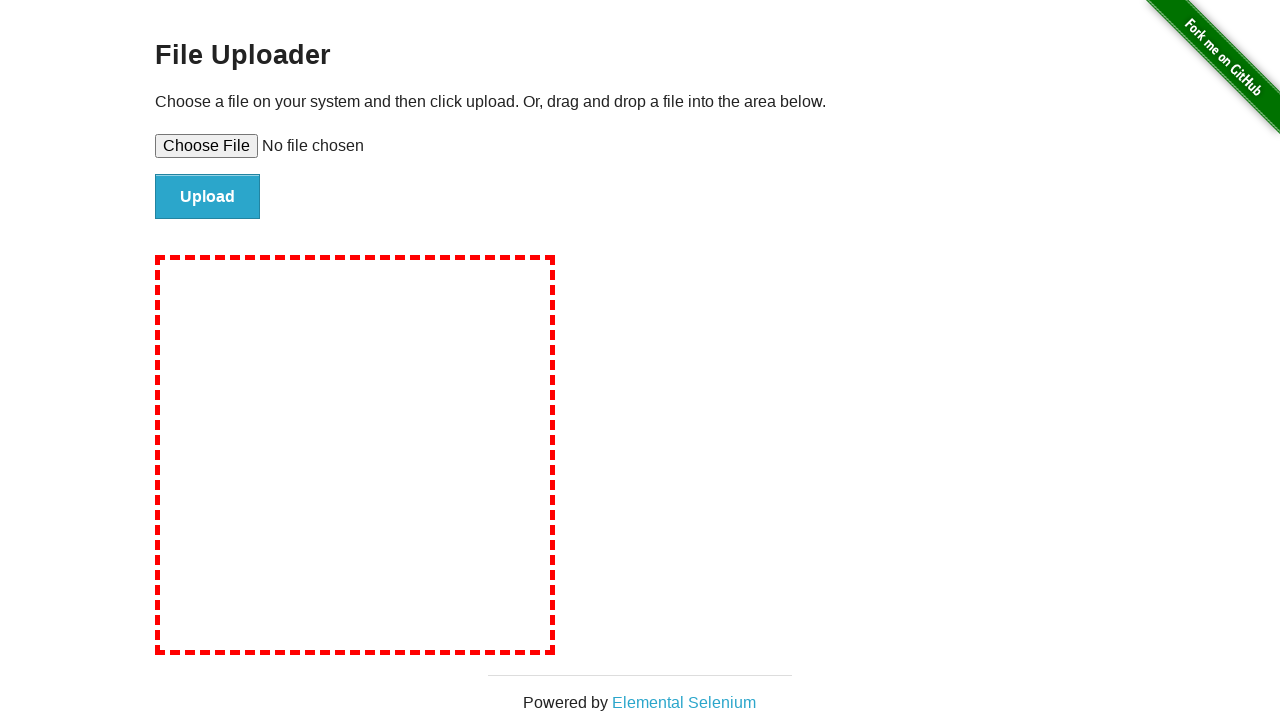

File input element is available on the upload page
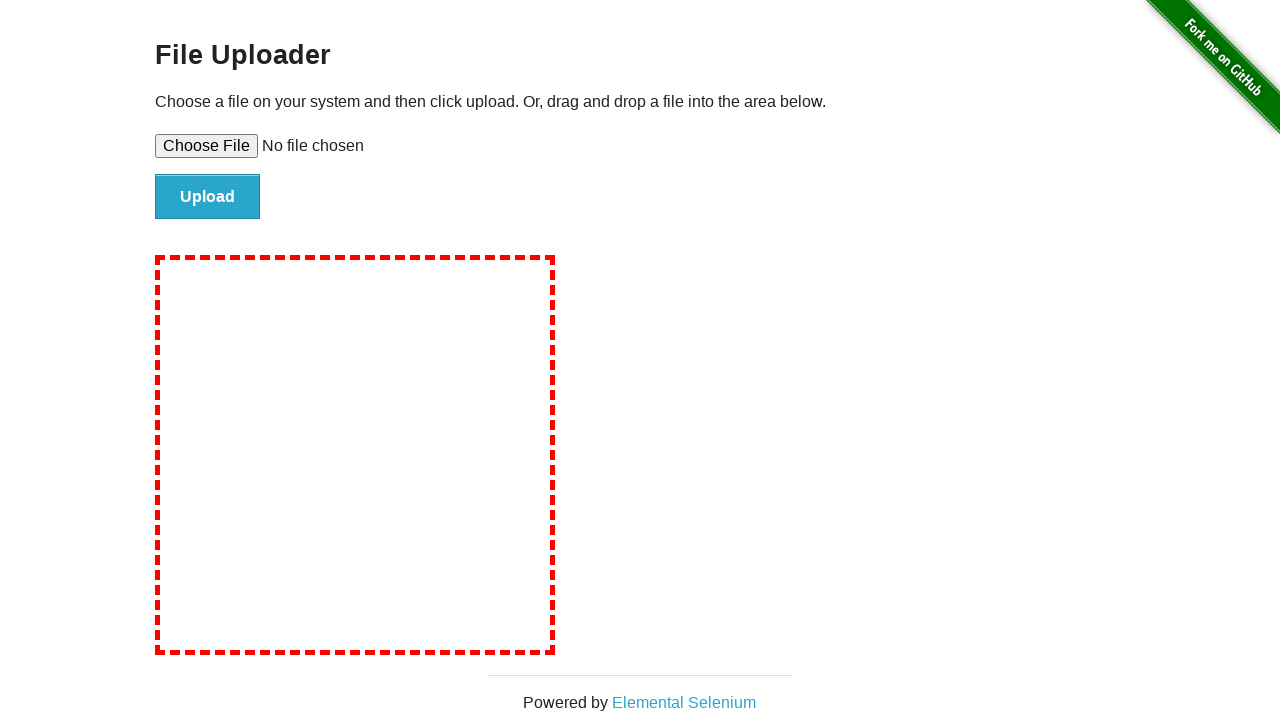

Selected test_document.txt file for upload
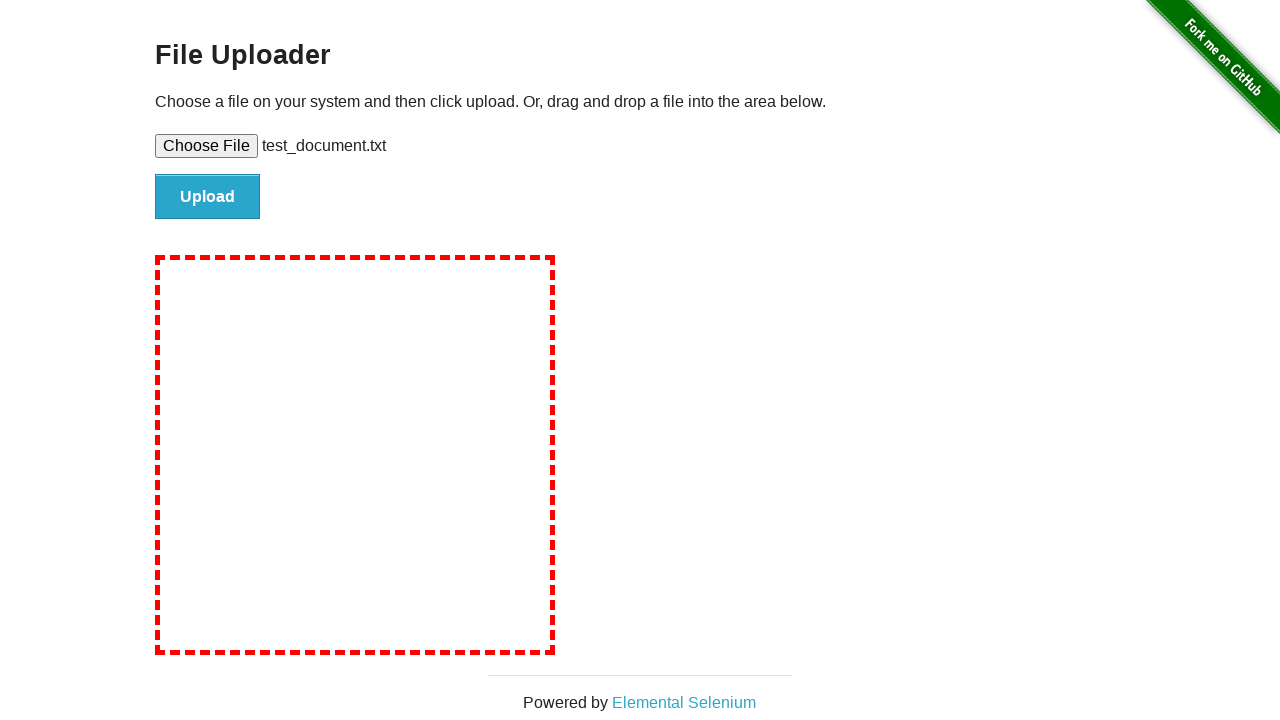

Clicked the upload button to submit the file at (208, 197) on #file-submit
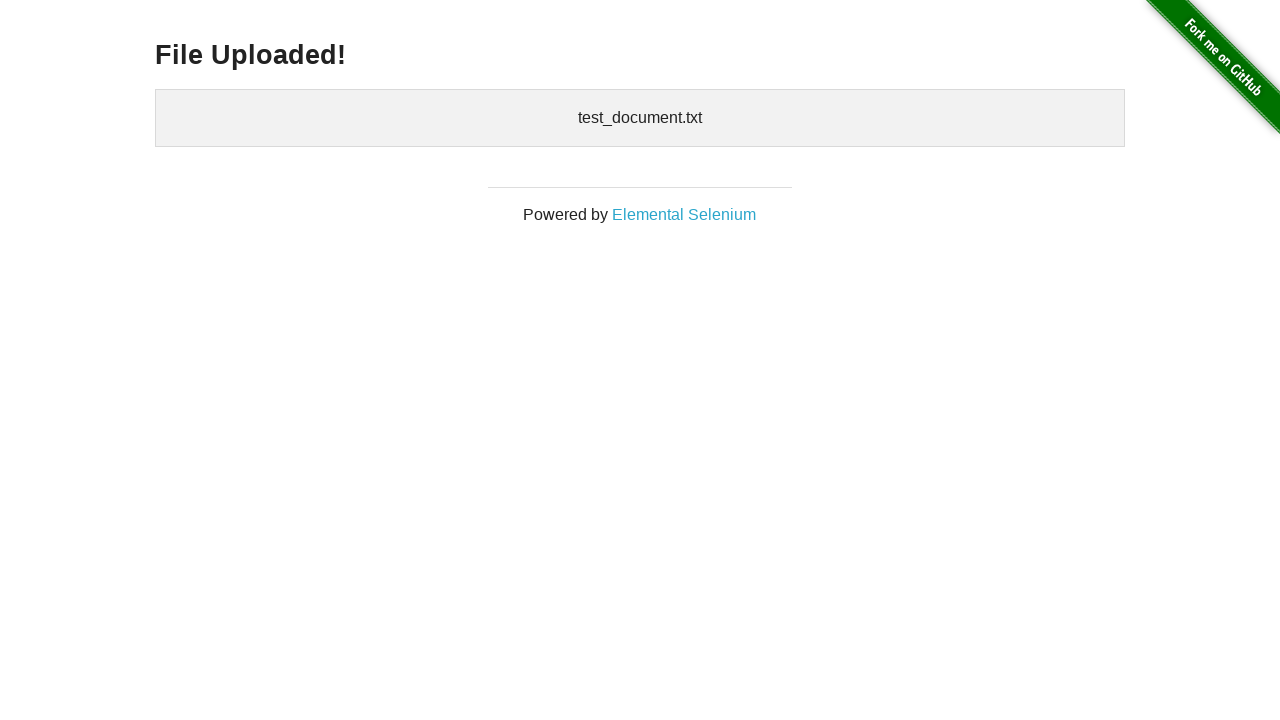

File upload completed and confirmation message displayed
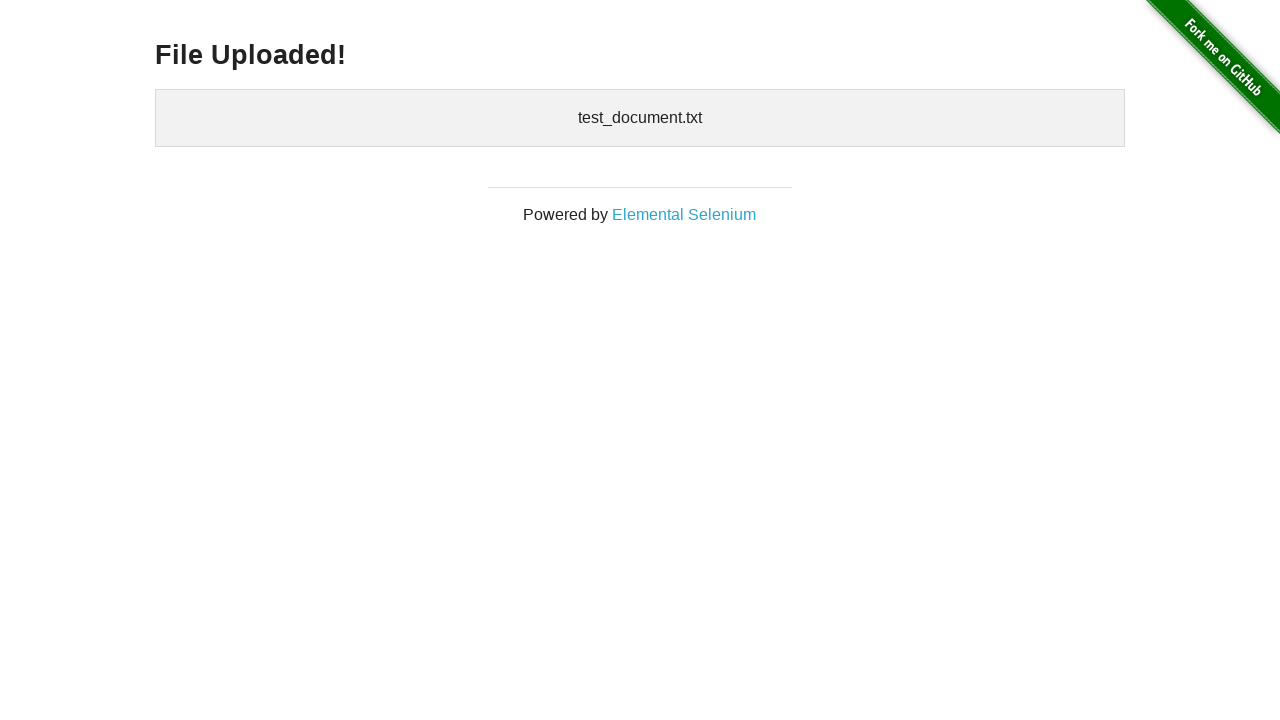

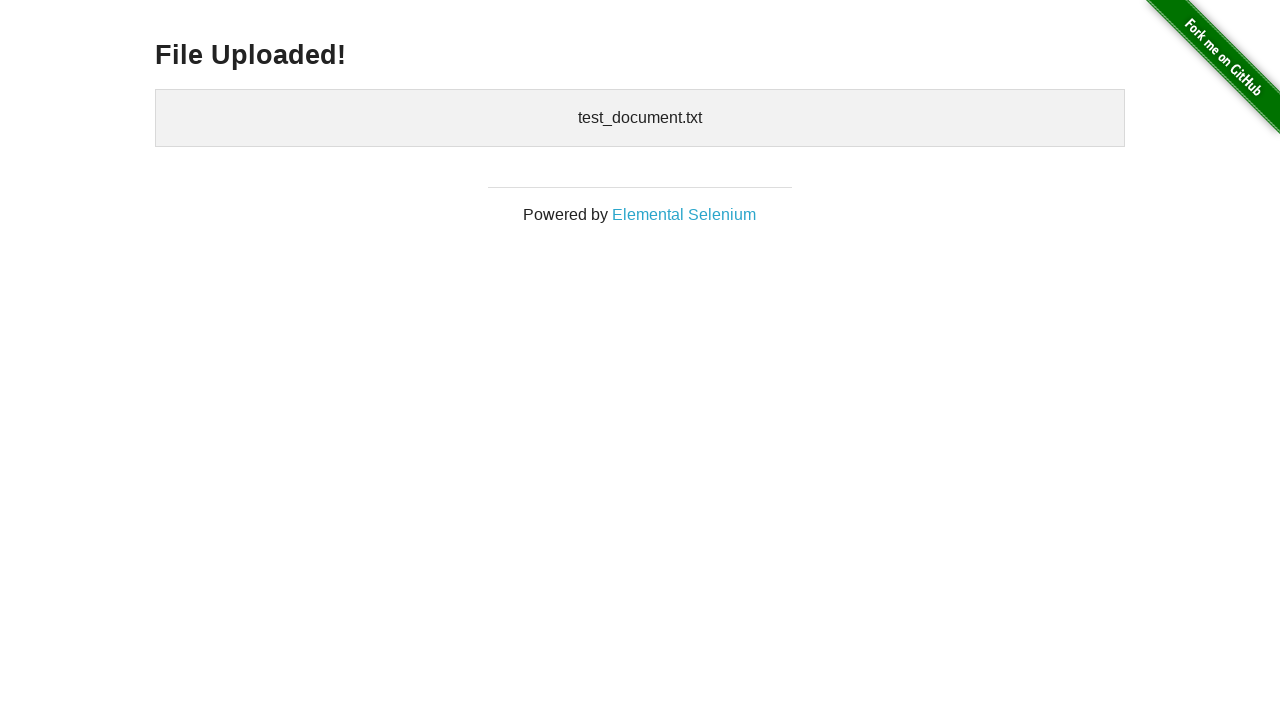